Tests that clicking the Home link opens a new tab and navigates to the home page

Starting URL: https://demoqa.com/links

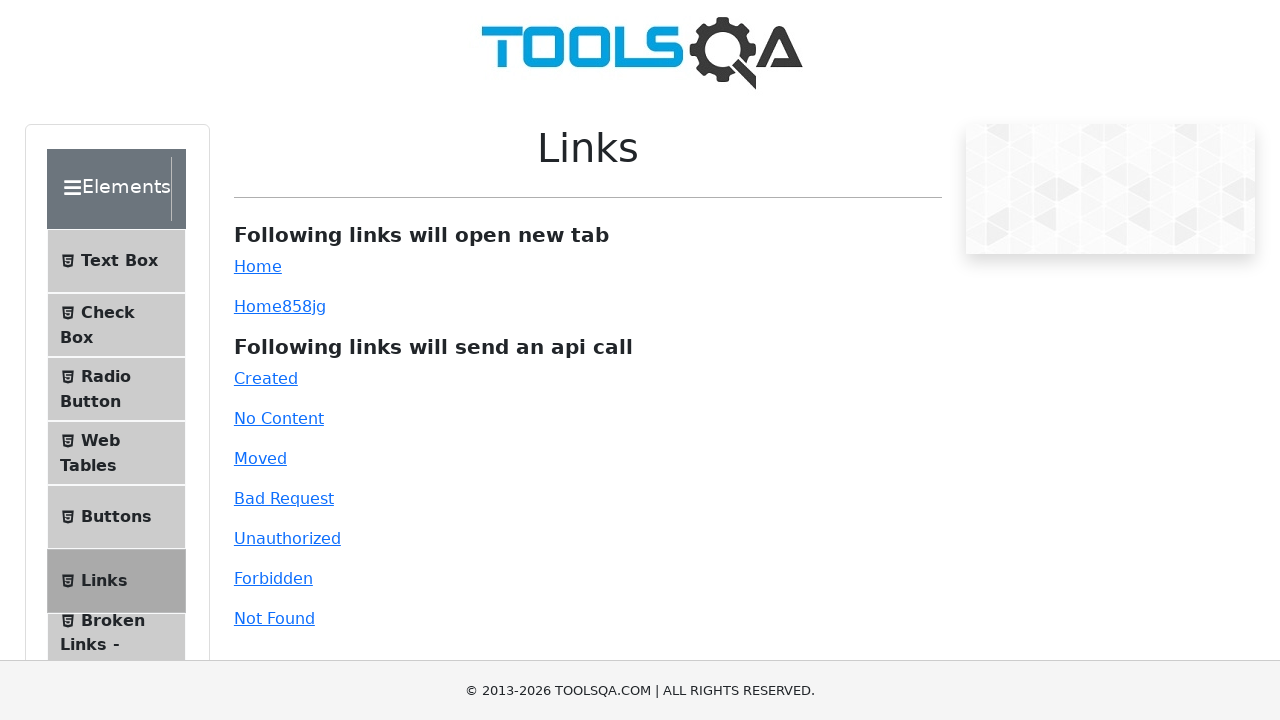

Clicked the Home link and new tab opened at (258, 266) on #simpleLink
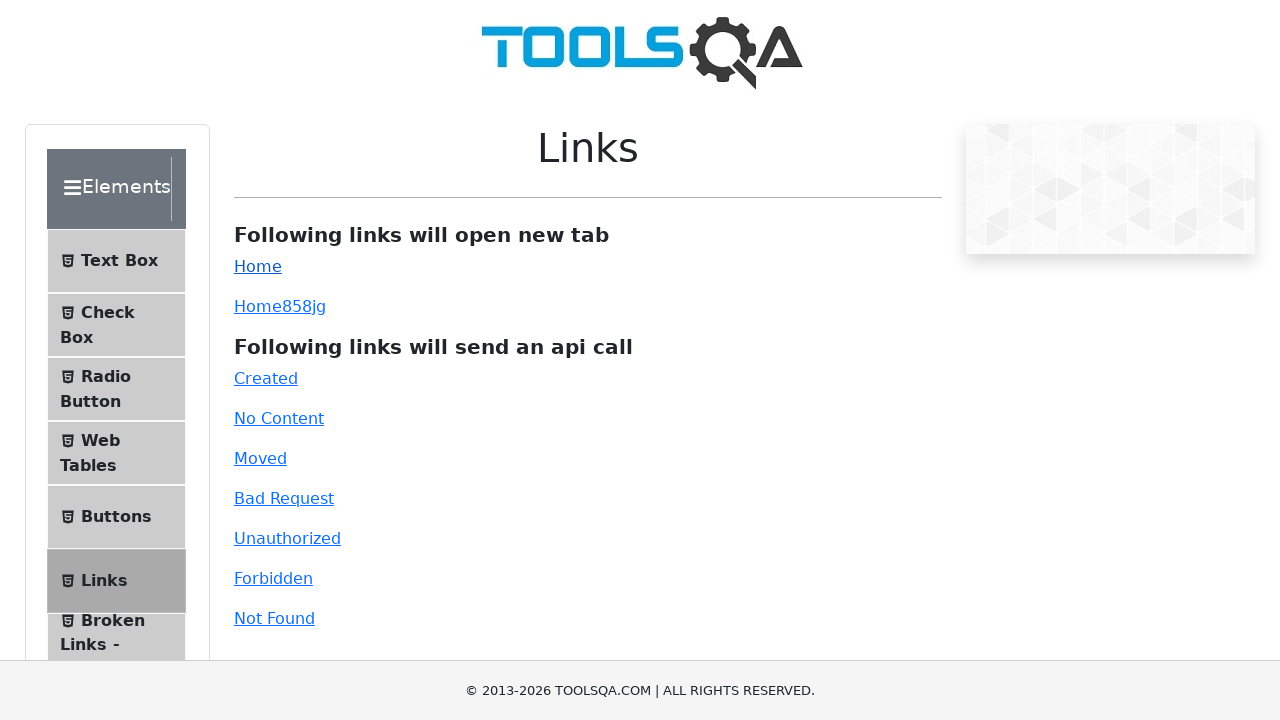

Retrieved the new page object
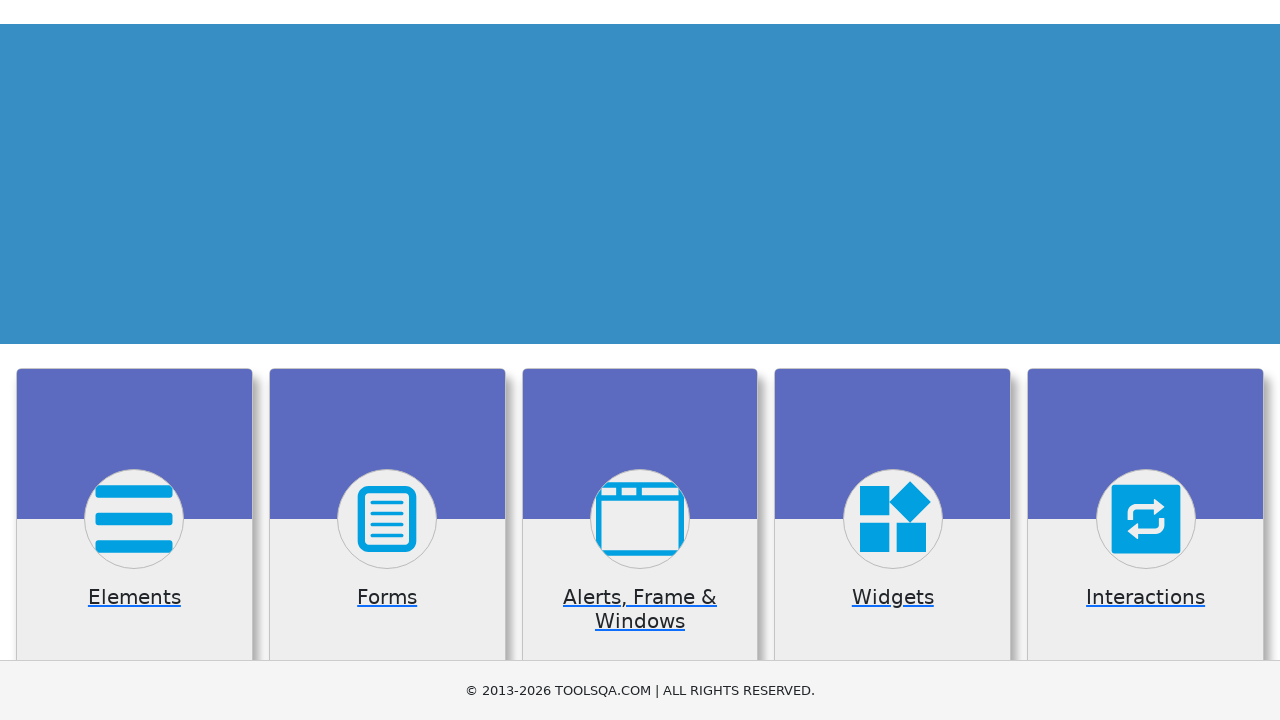

New tab loaded completely
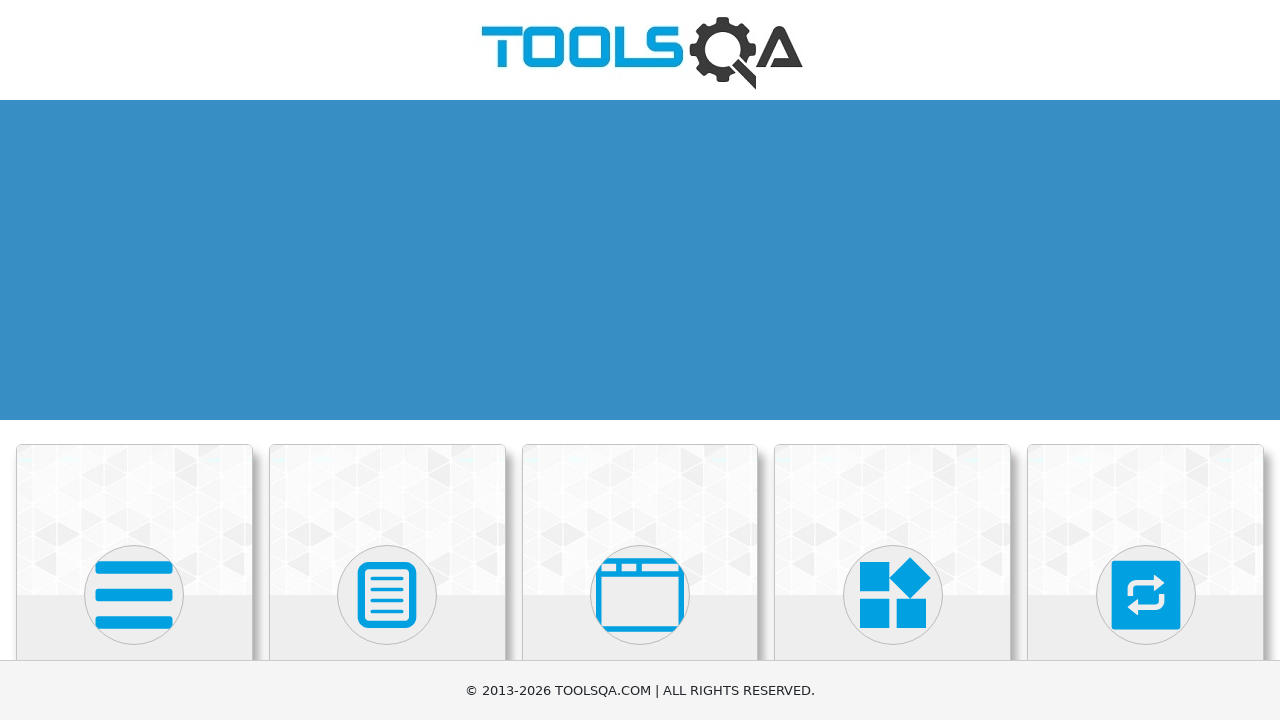

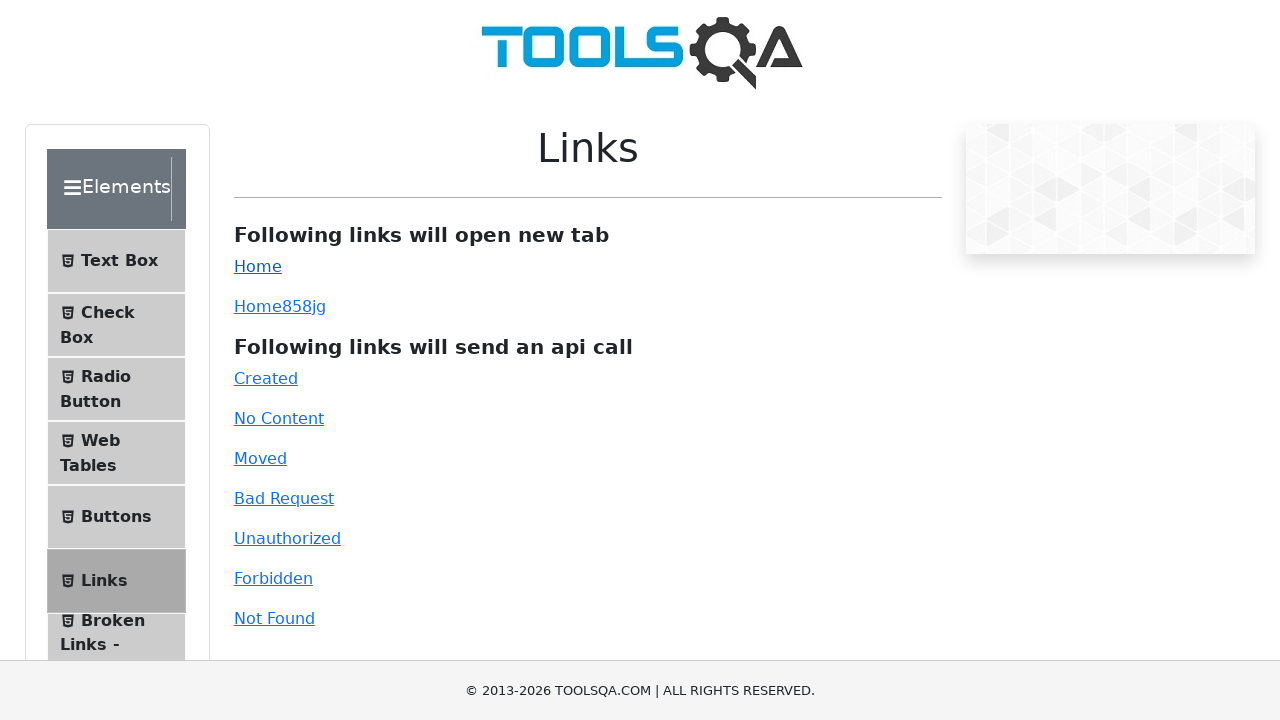